Tests product review submission by navigating to a product, rating it with 5 stars, and submitting a review with comment, name, and email

Starting URL: https://practice.automationtesting.in/

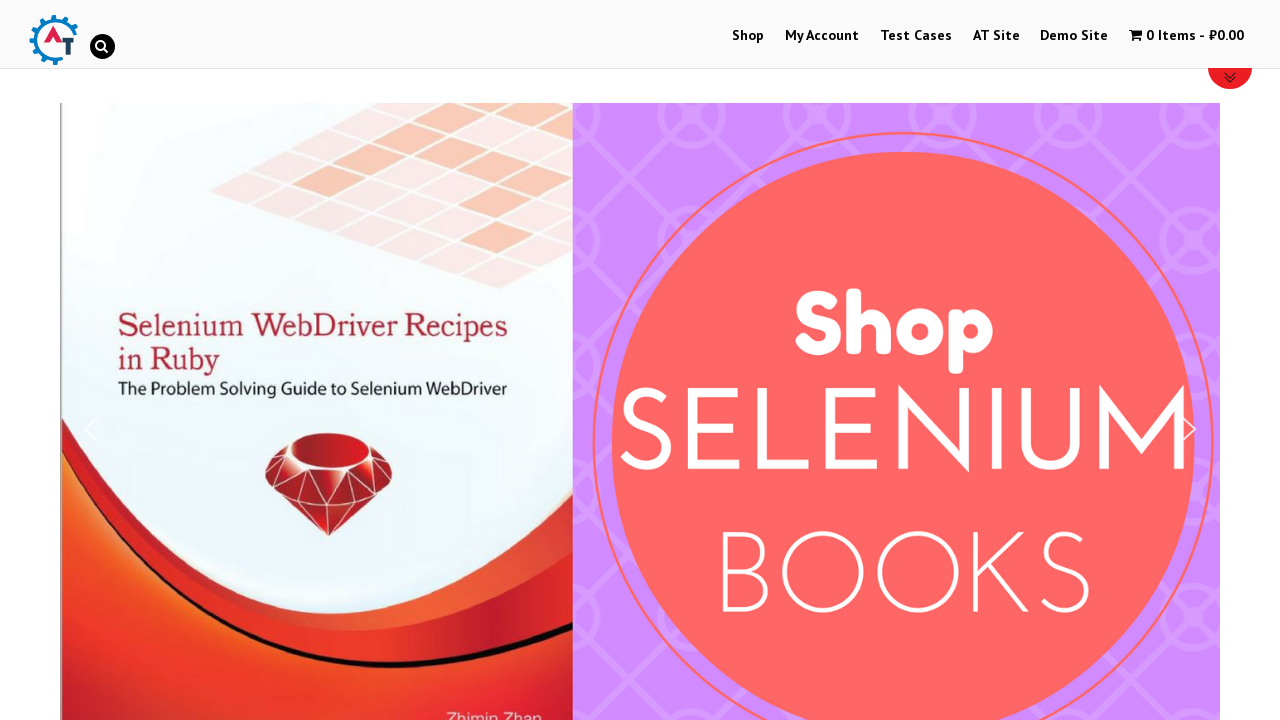

Scrolled down 600px to view products
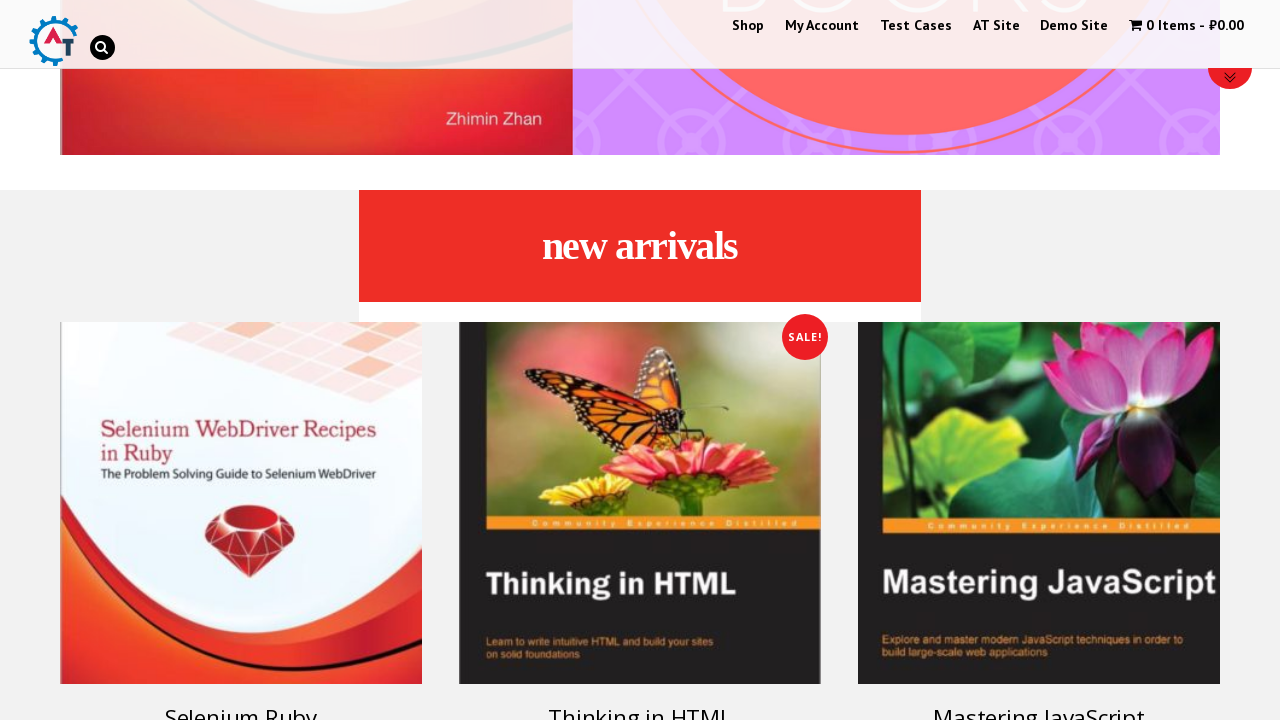

Clicked on first product to view details at (241, 458) on .woocommerce-LoopProduct-link
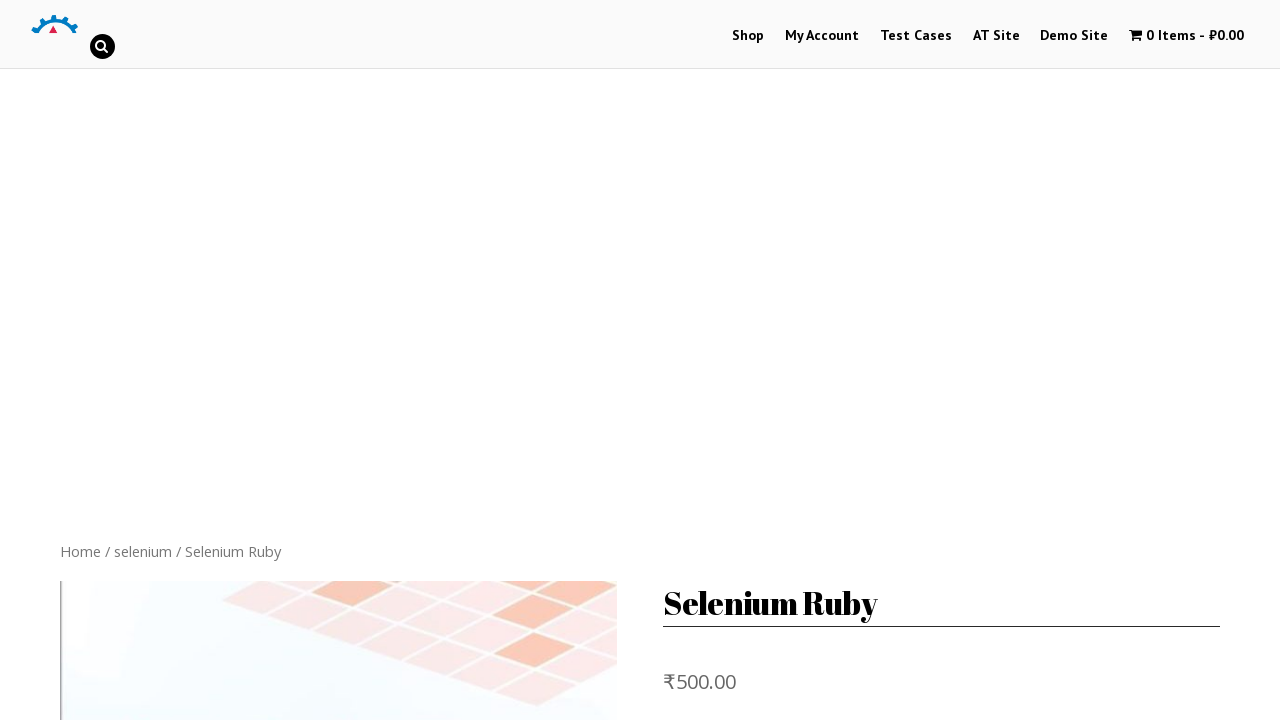

Switched to reviews tab at (309, 360) on [href='#tab-reviews']
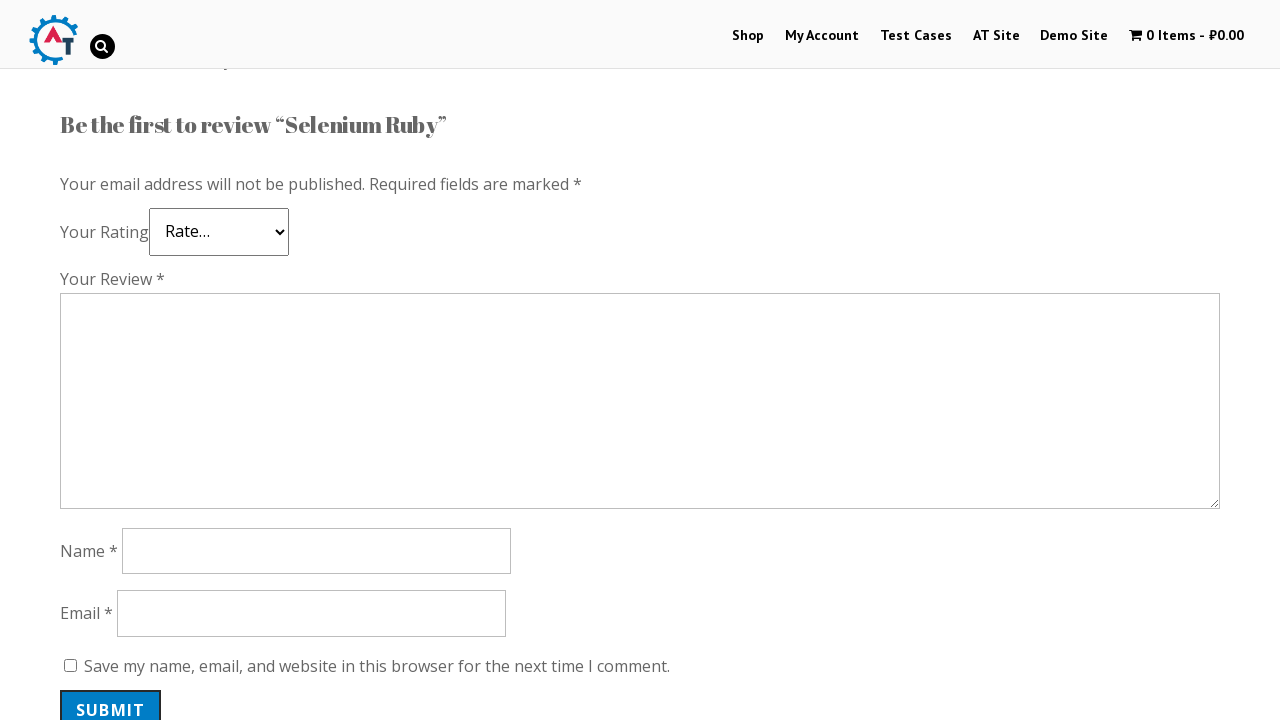

Selected 5-star rating at (132, 244) on .star-5
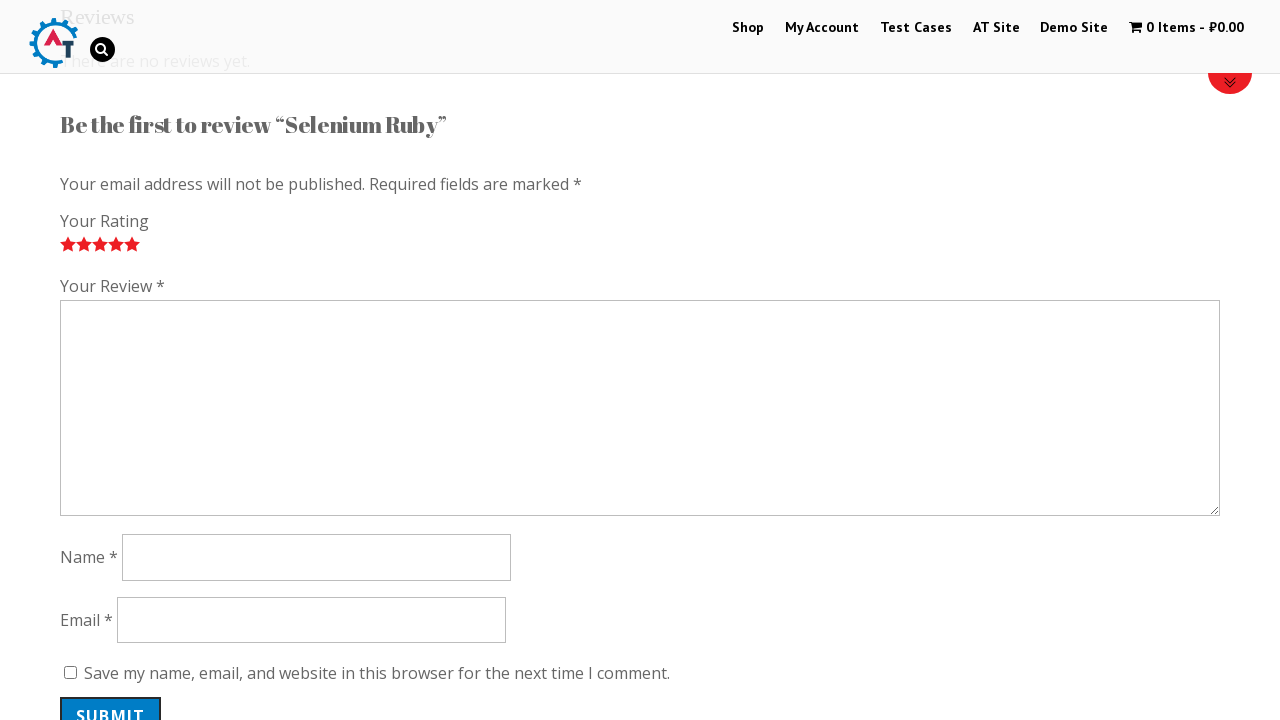

Entered review comment: 'Nice Book!' on #comment
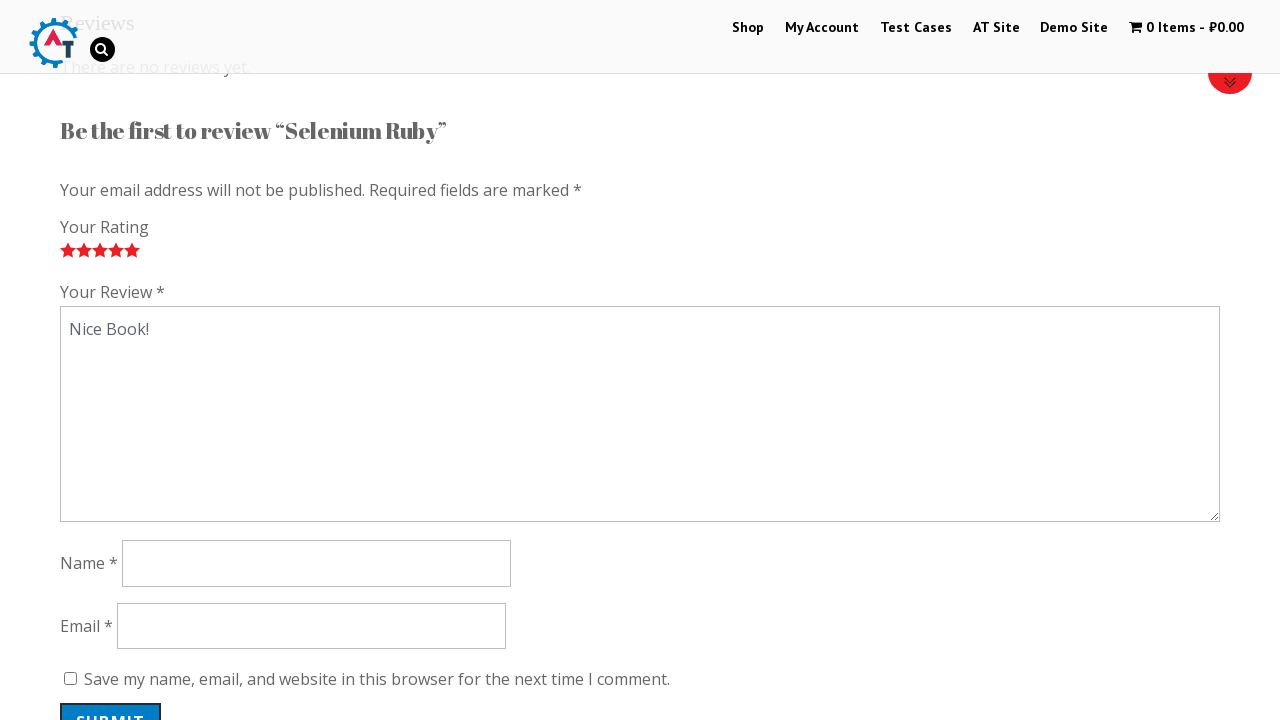

Entered reviewer name: 'Timer' on #author
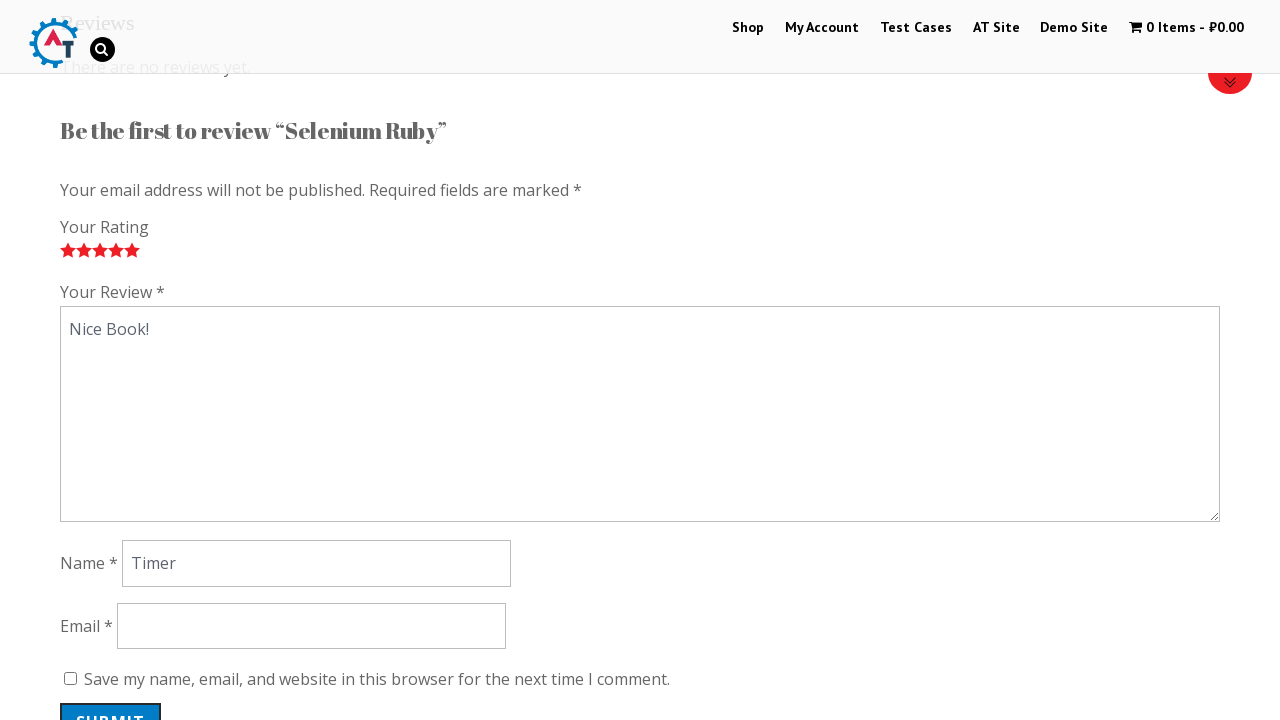

Entered reviewer email: 'testuser@example.com' on #email
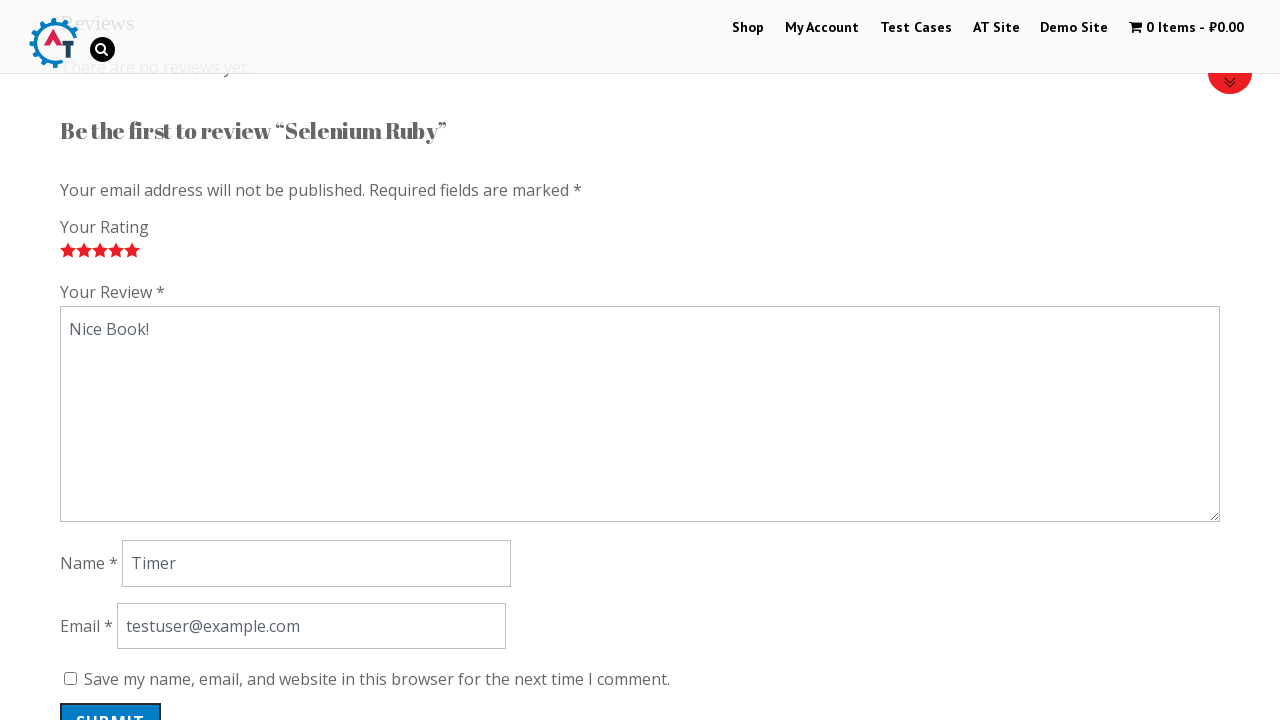

Submitted product review at (111, 700) on #submit
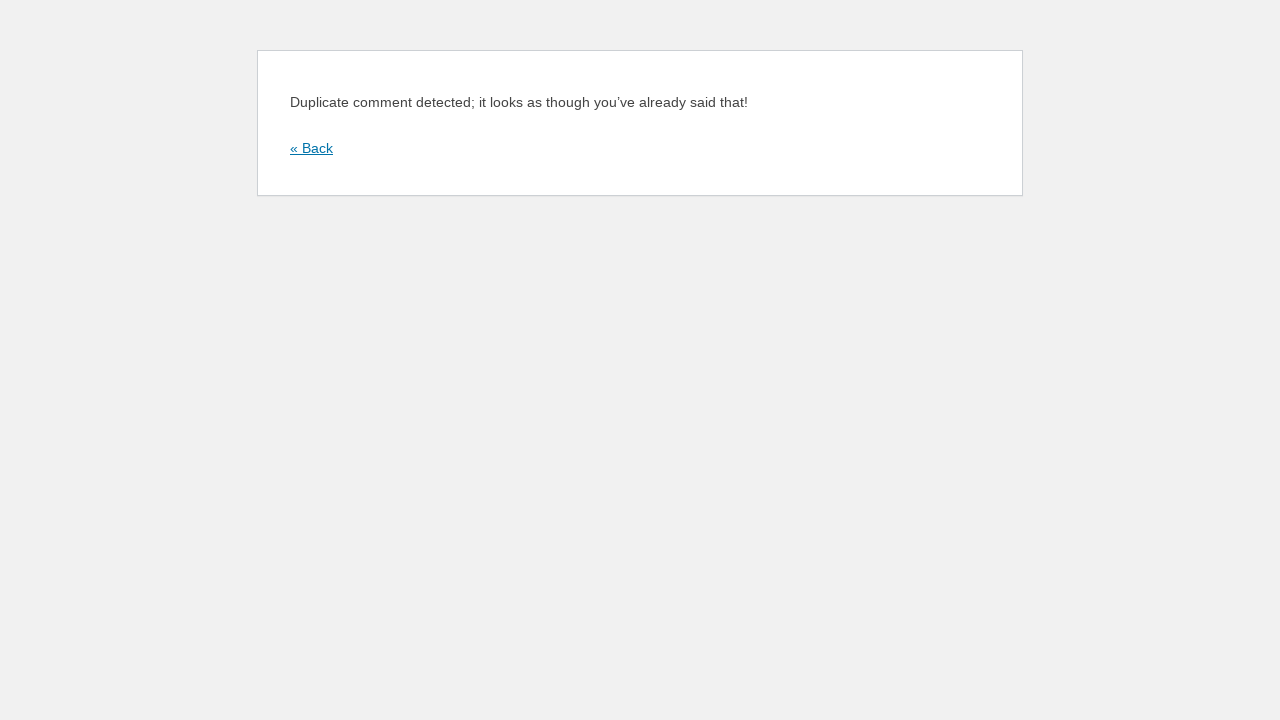

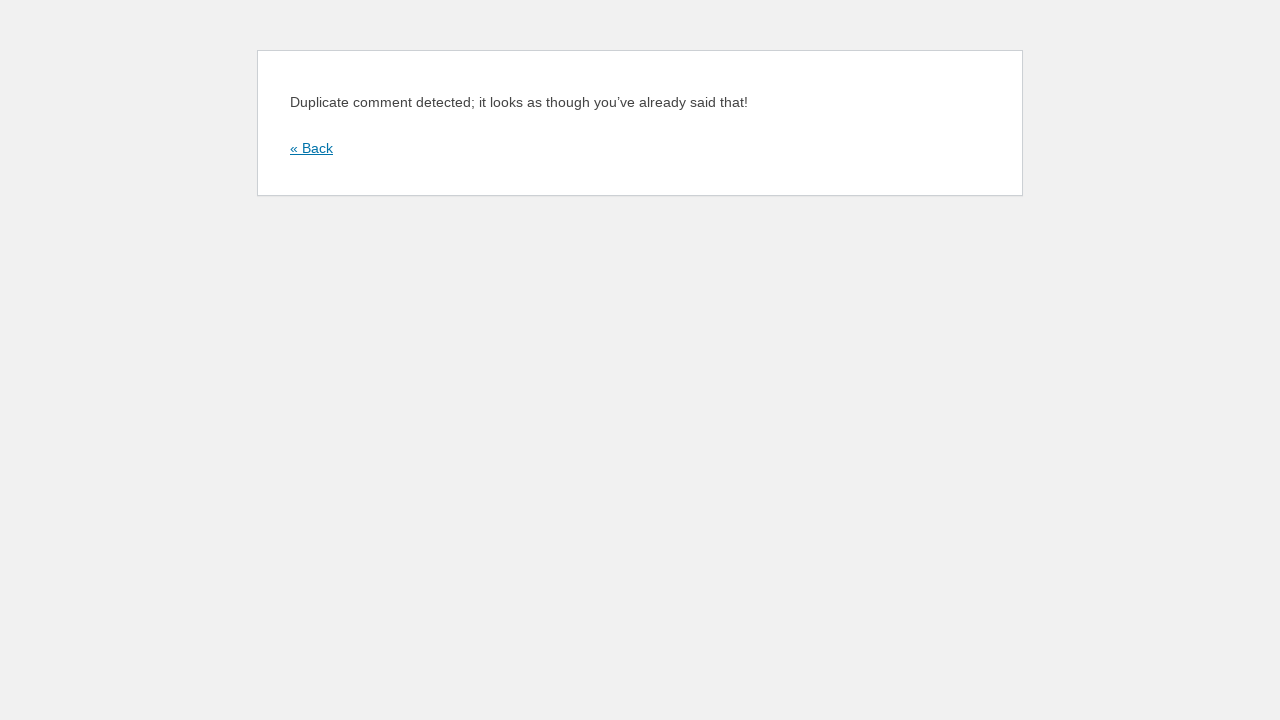